Tests adding two positive integers (2 + 3 = 5) using the calculator

Starting URL: https://testsheepnz.github.io/BasicCalculator

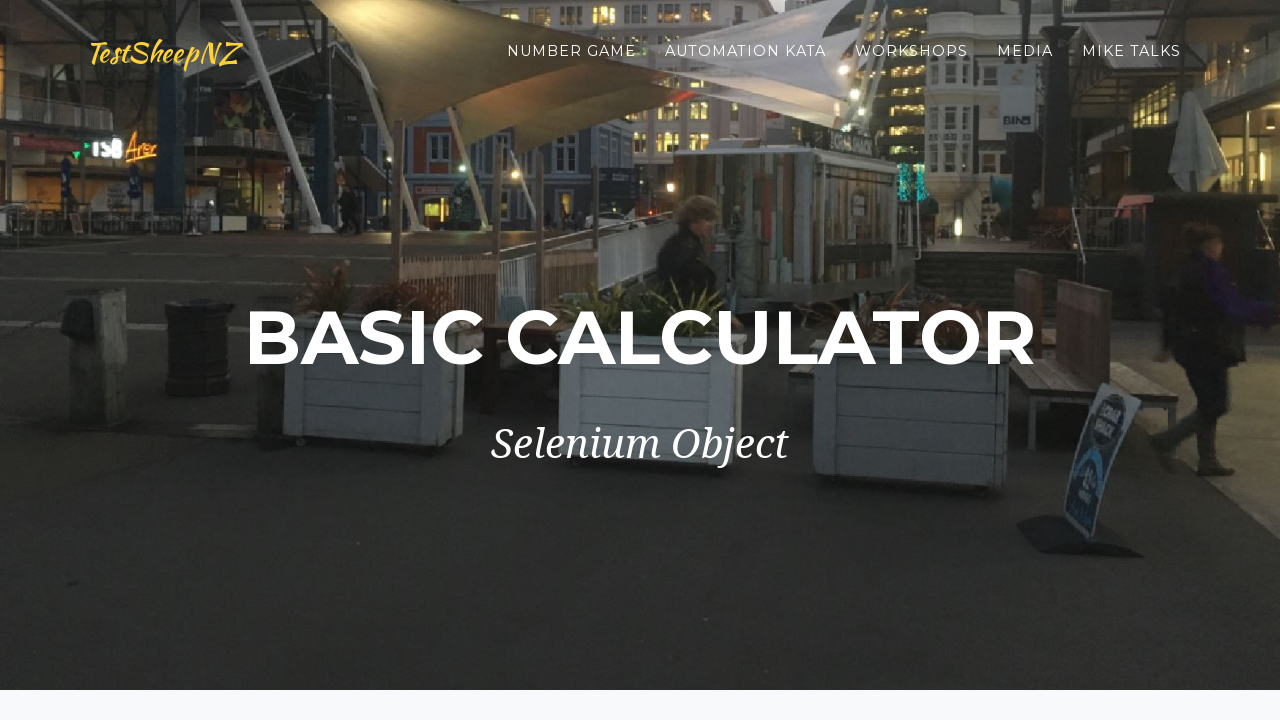

Selected Prototype build version on #selectBuild
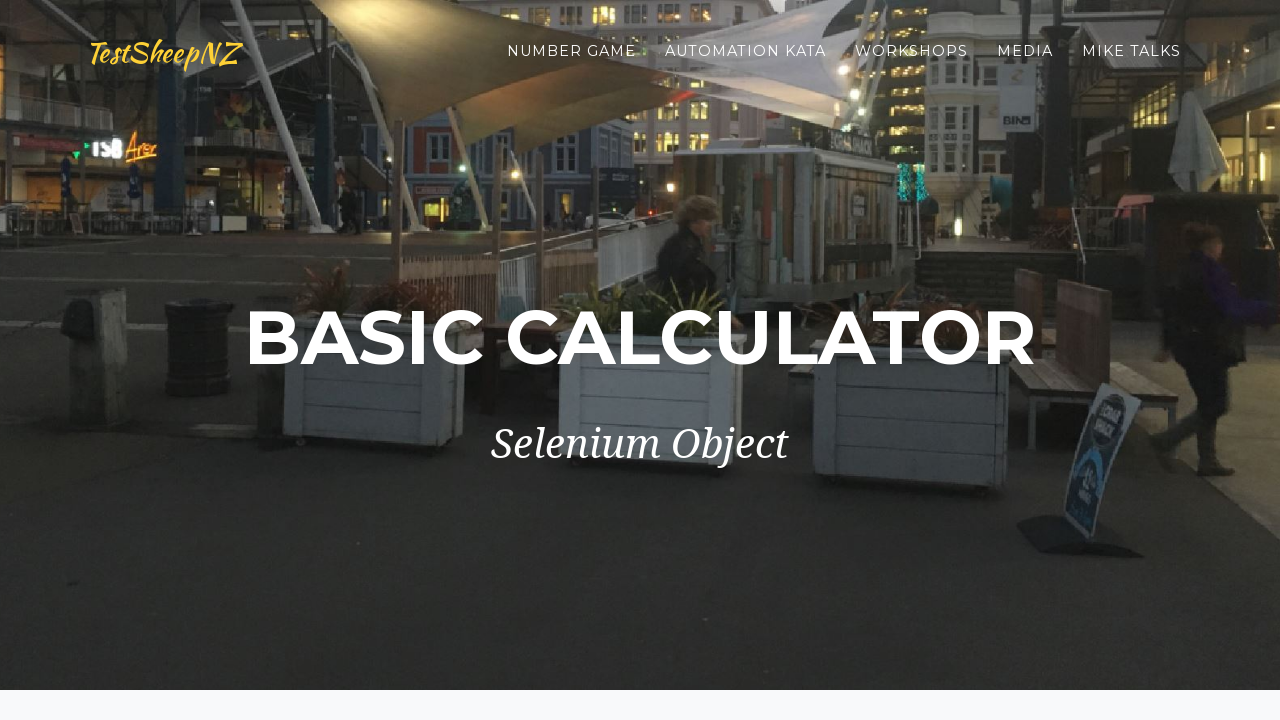

Entered first number: 2 on #number1Field
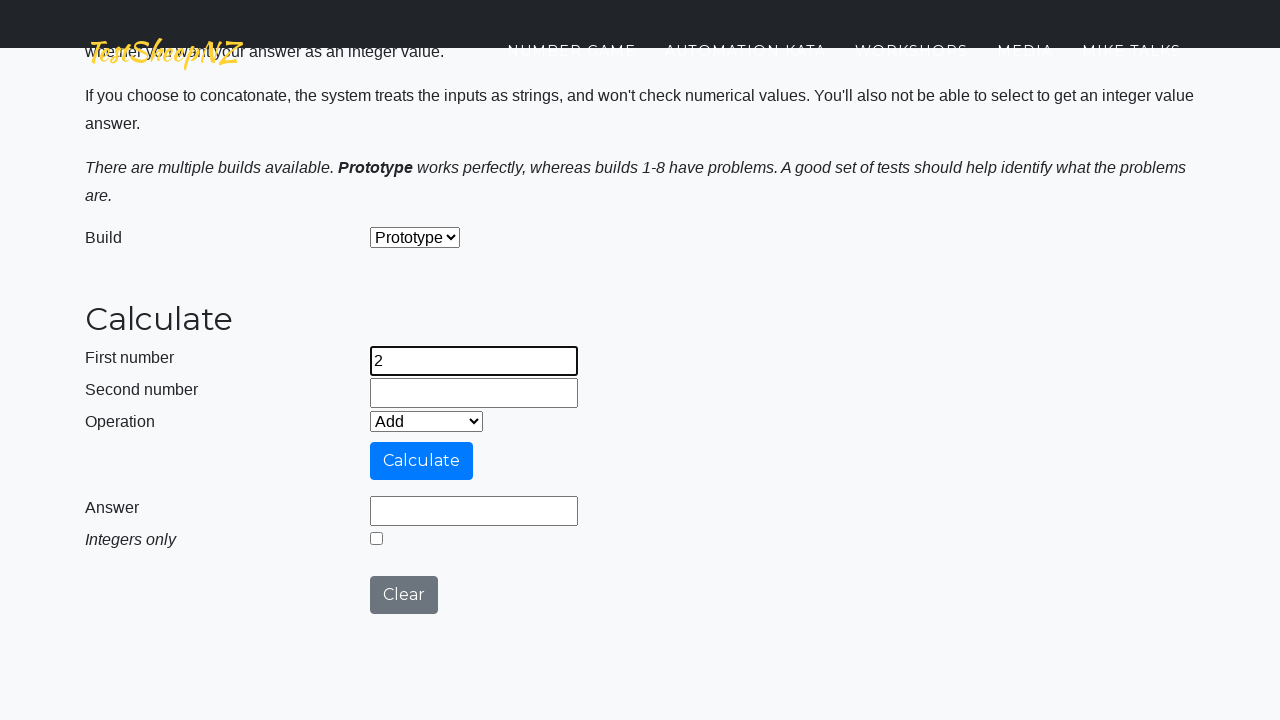

Entered second number: 3 on #number2Field
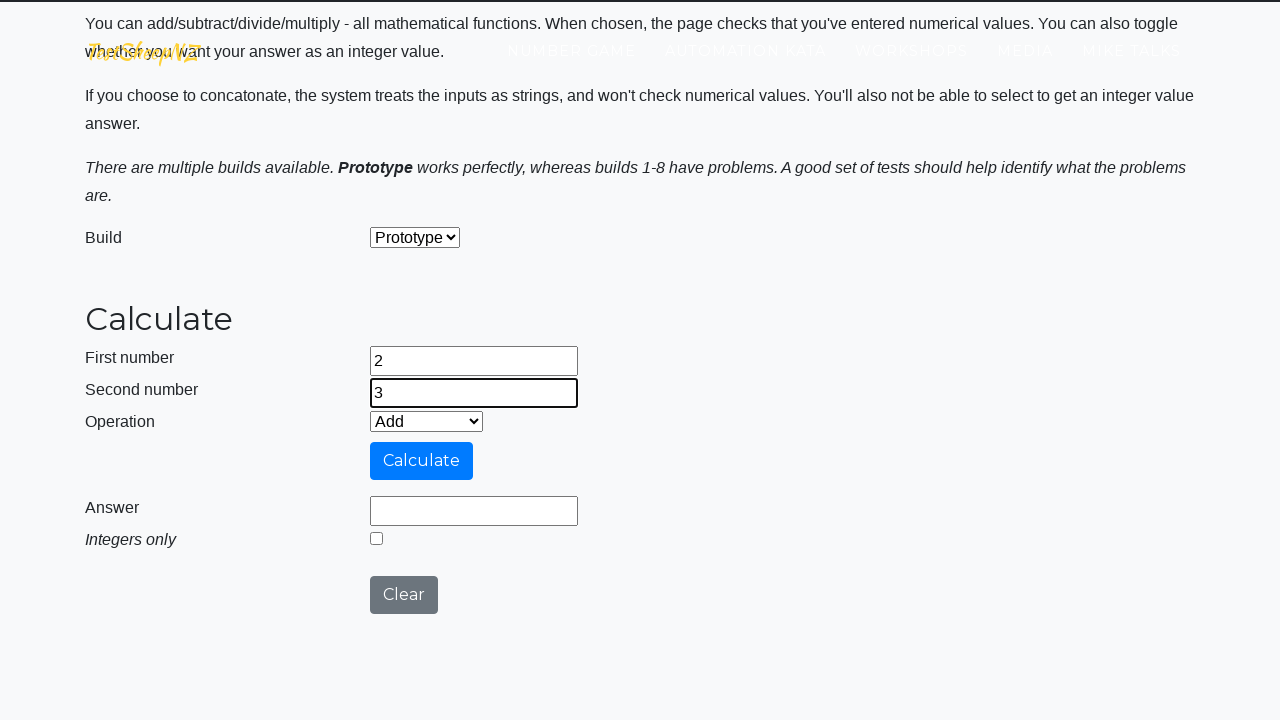

Selected Add operation on #selectOperationDropdown
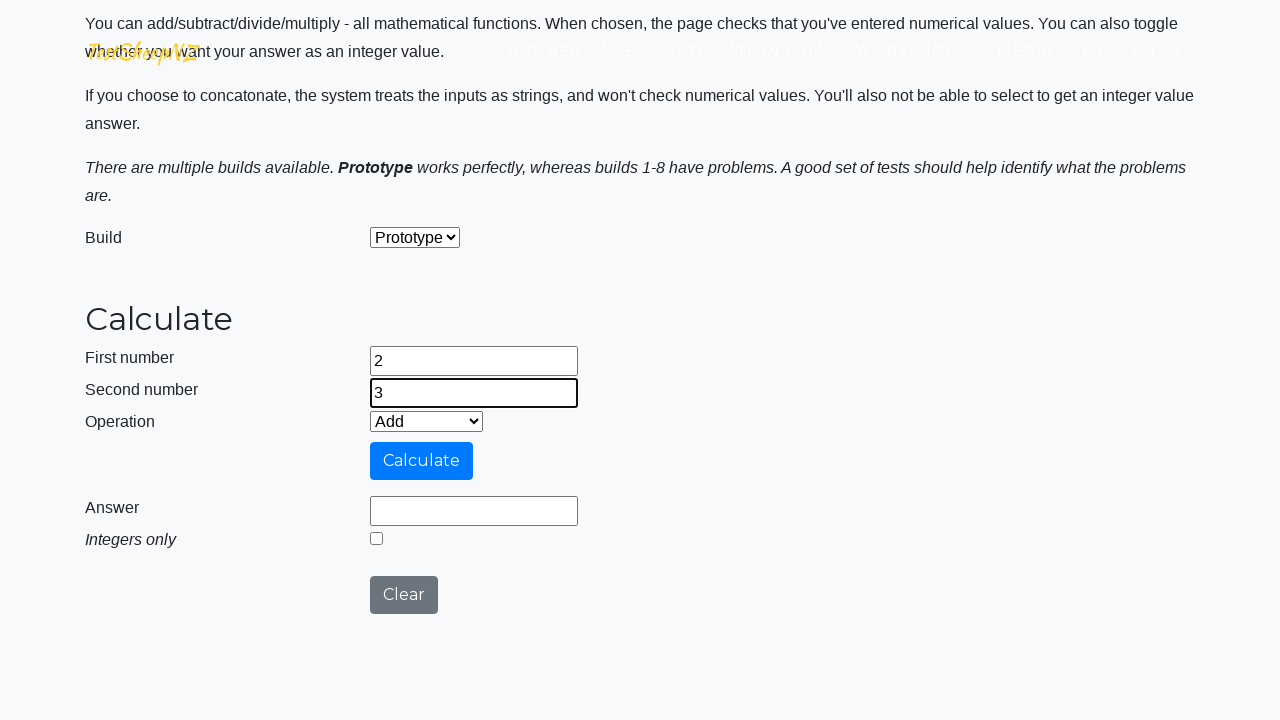

Clicked calculate button at (422, 461) on #calculateButton
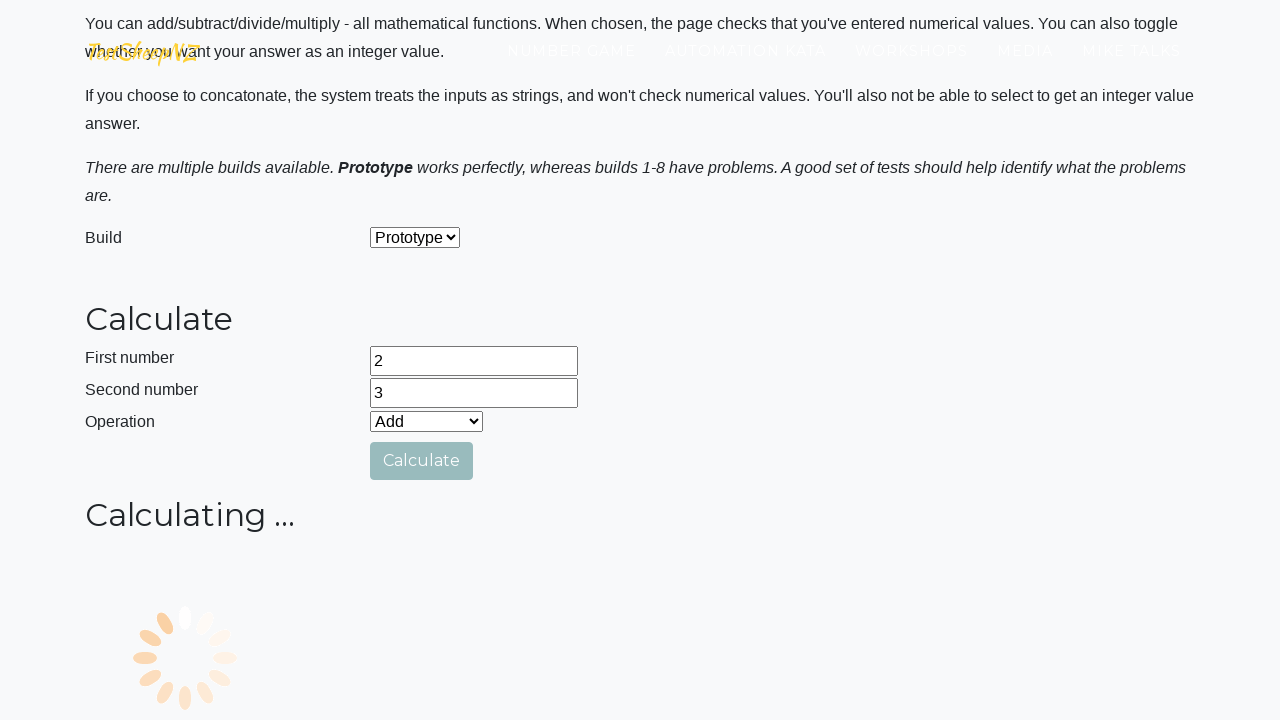

Verified result equals 5
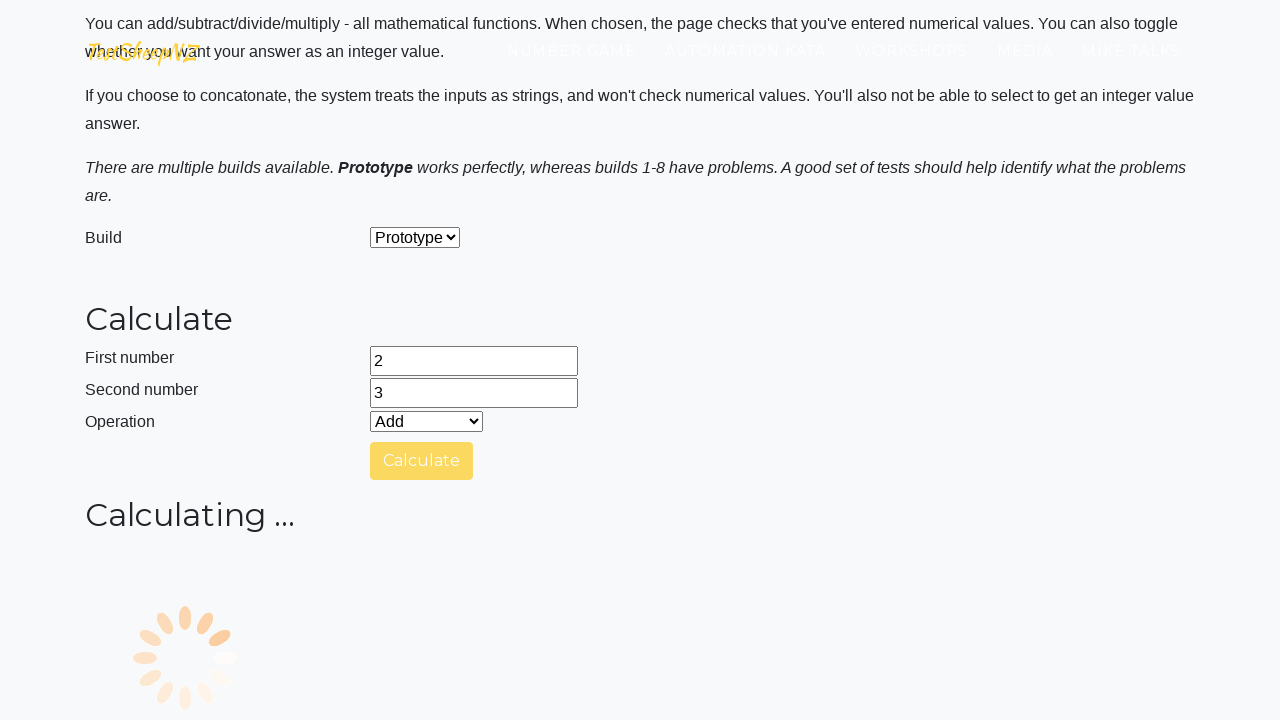

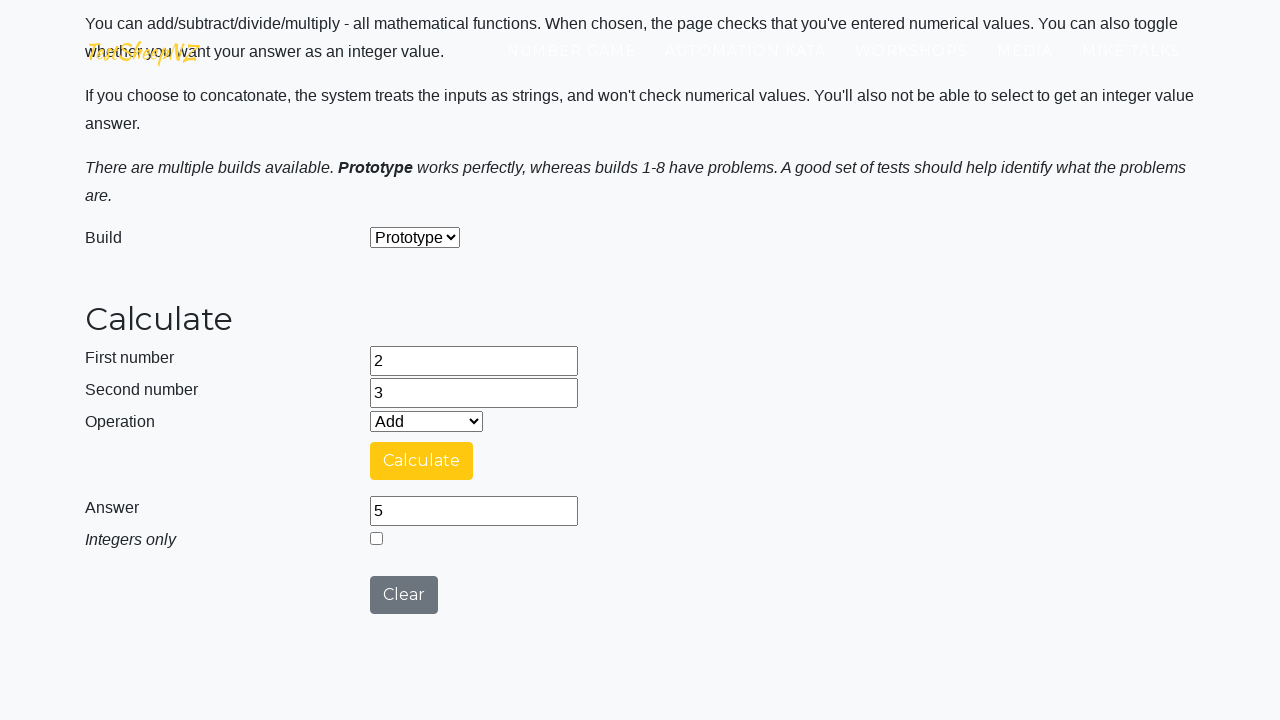